Tests opening multiple pages in the same browser context, navigating to different websites (Playwright and Selenium) and verifying their titles

Starting URL: https://playwright.dev/

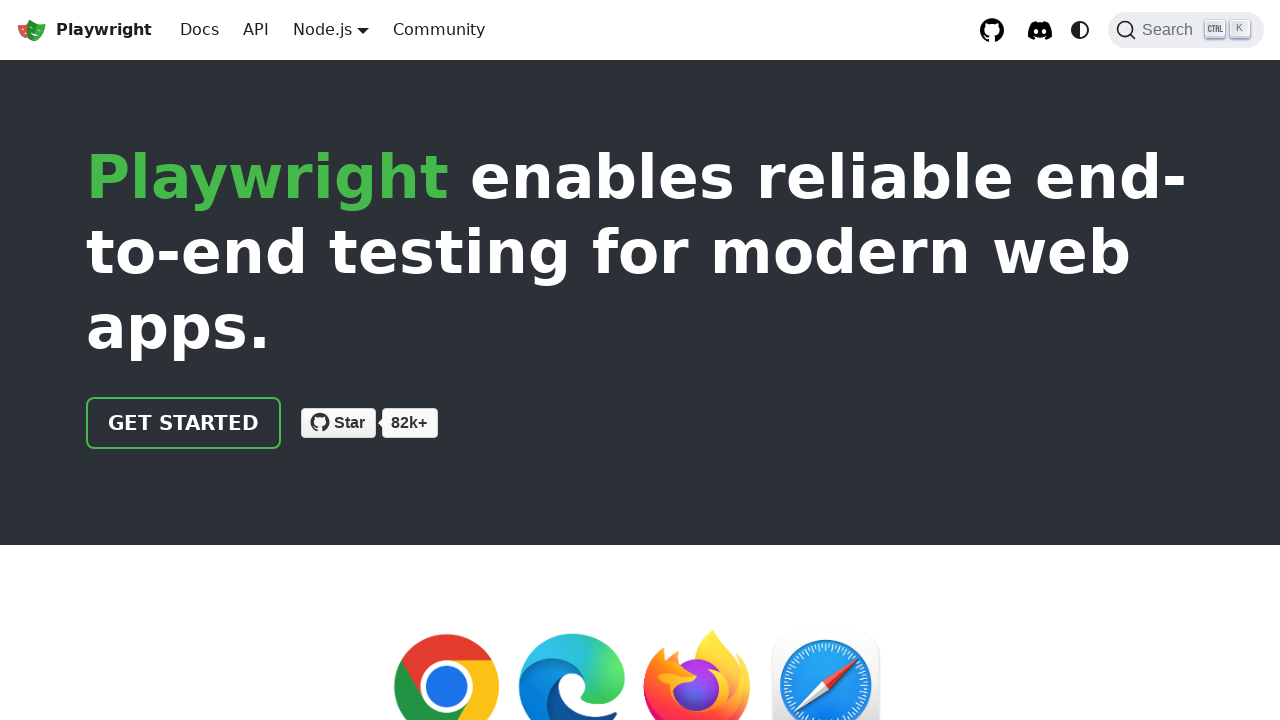

Created a new page in the same browser context
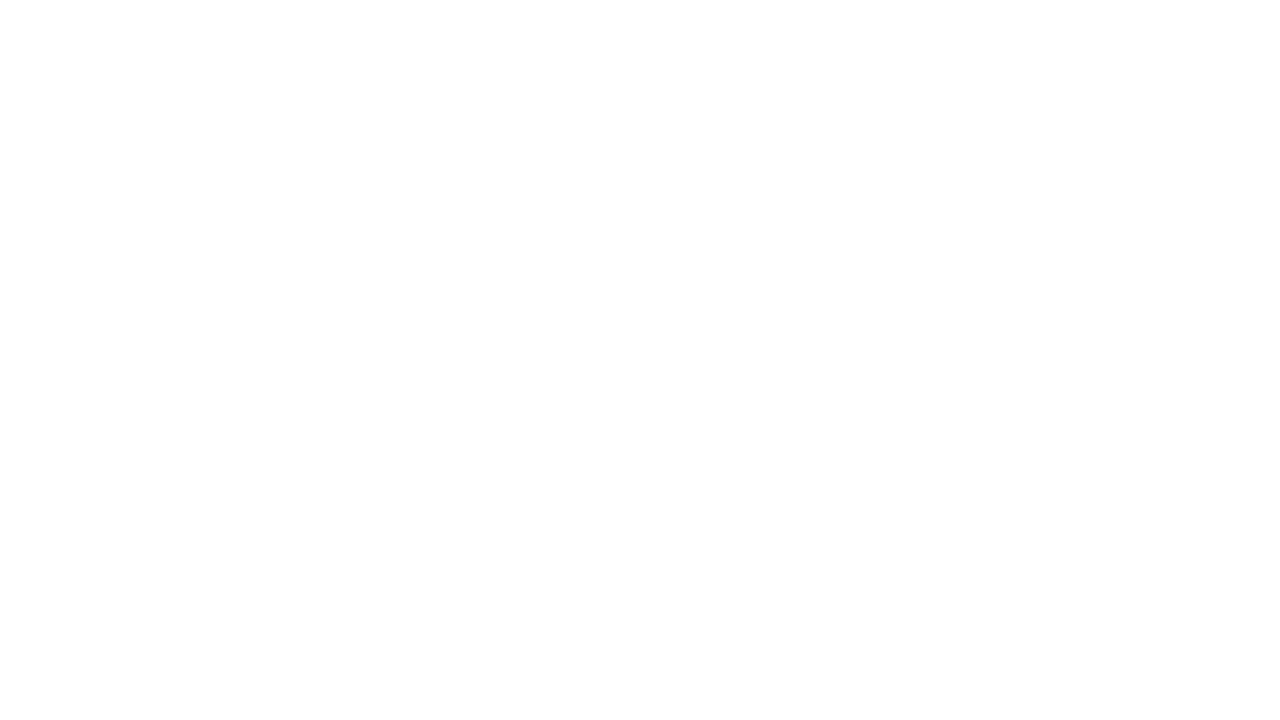

Navigated second page to Selenium website
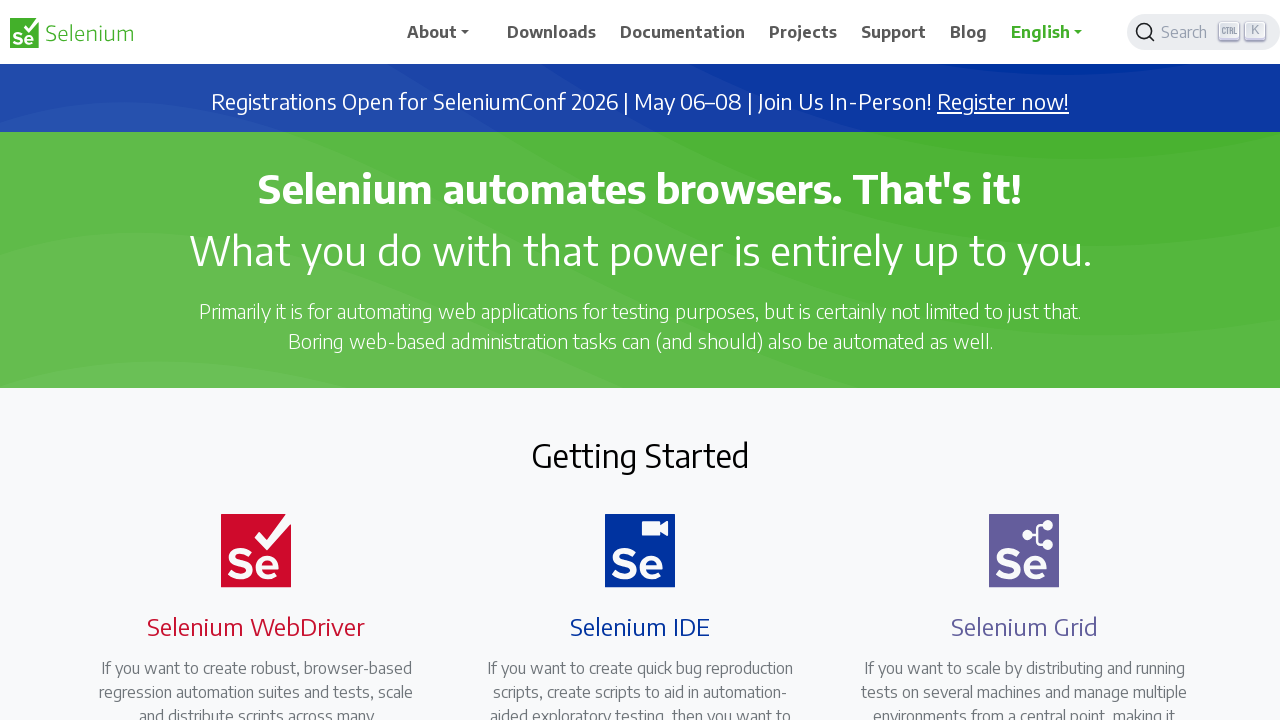

Verified first page title contains 'Fast and reliable end-to-end testing for modern web apps | Playwright'
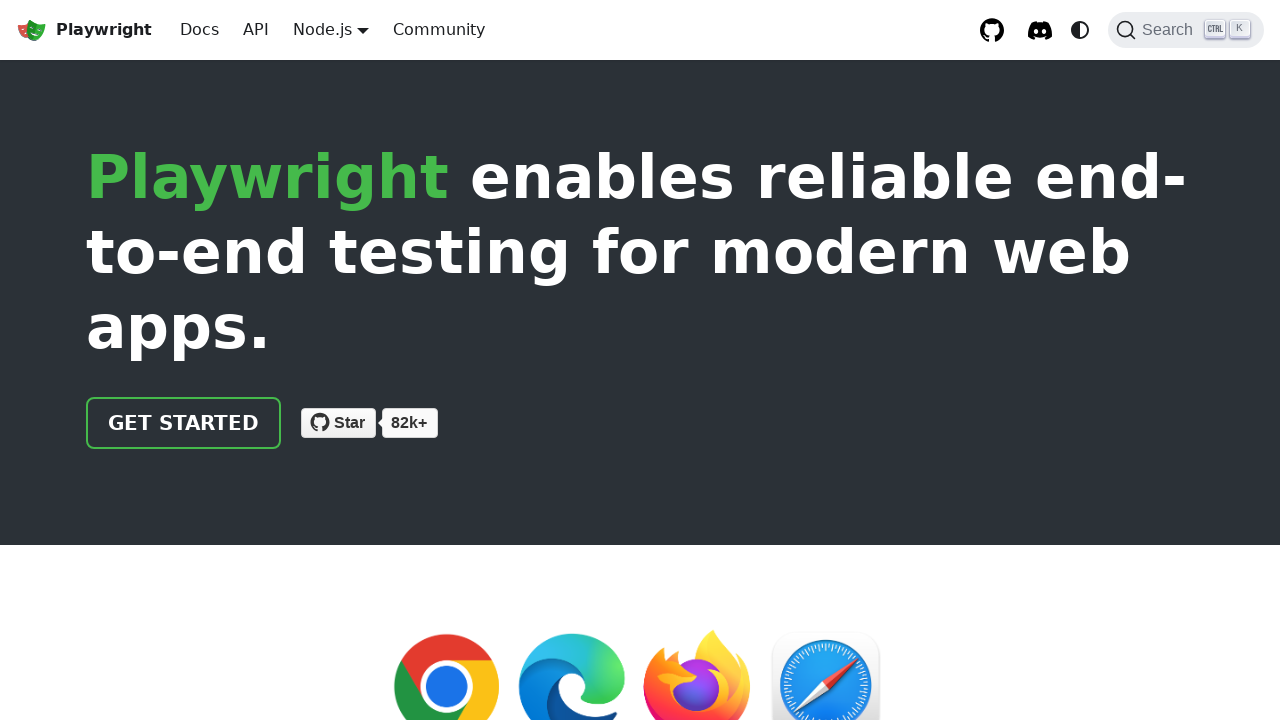

Verified second page title contains 'Selenium'
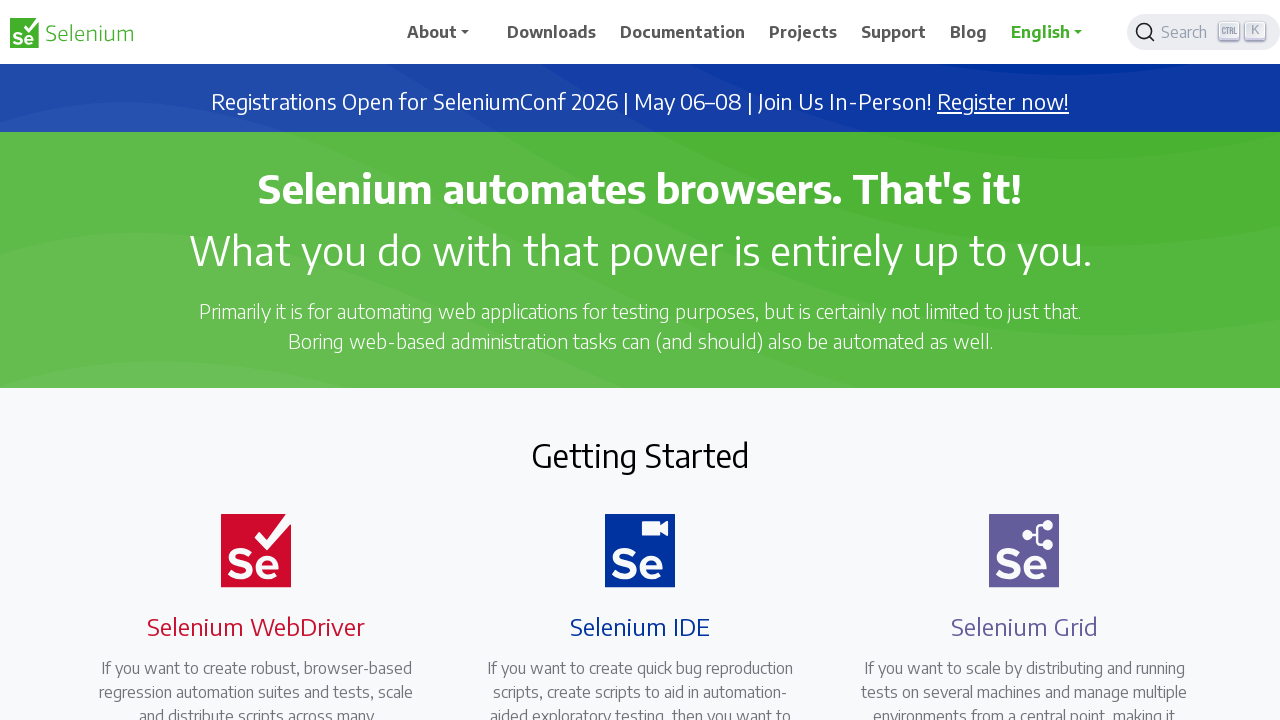

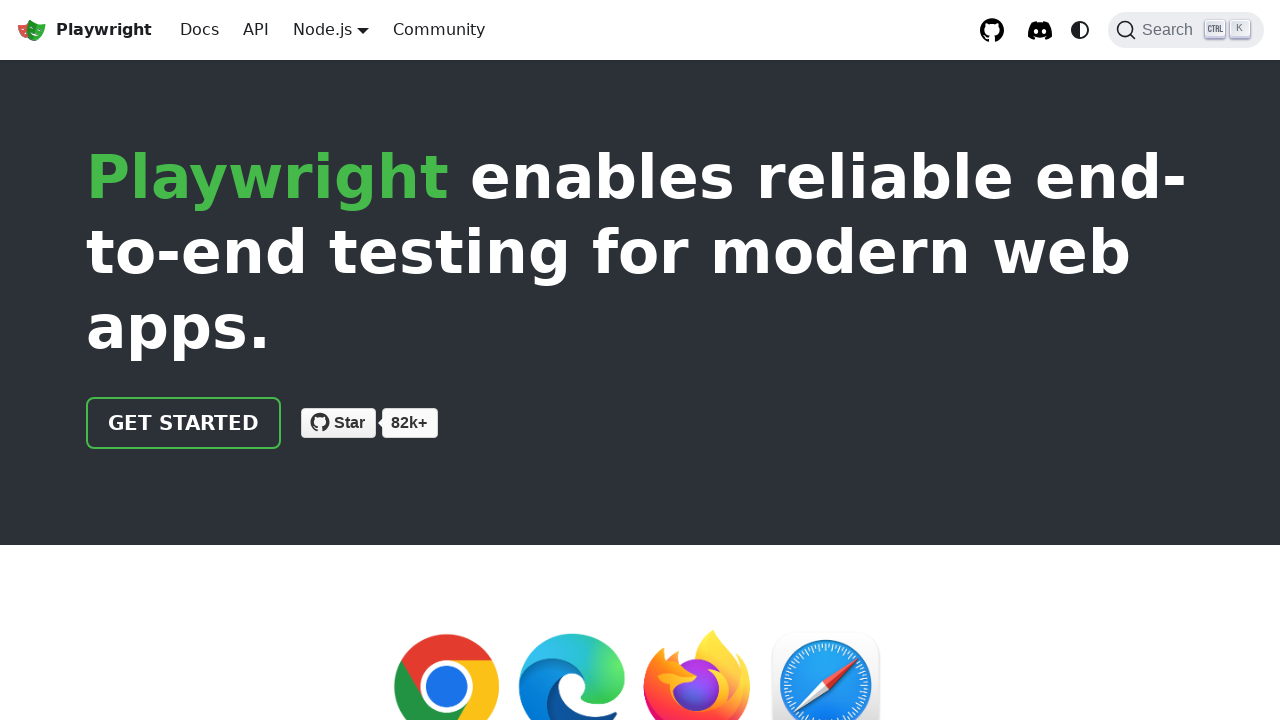